Tests radio button functionality by clicking on the "basketball" radio button in the sports section and verifying it becomes selected

Starting URL: https://practice.cydeo.com/radio_buttons

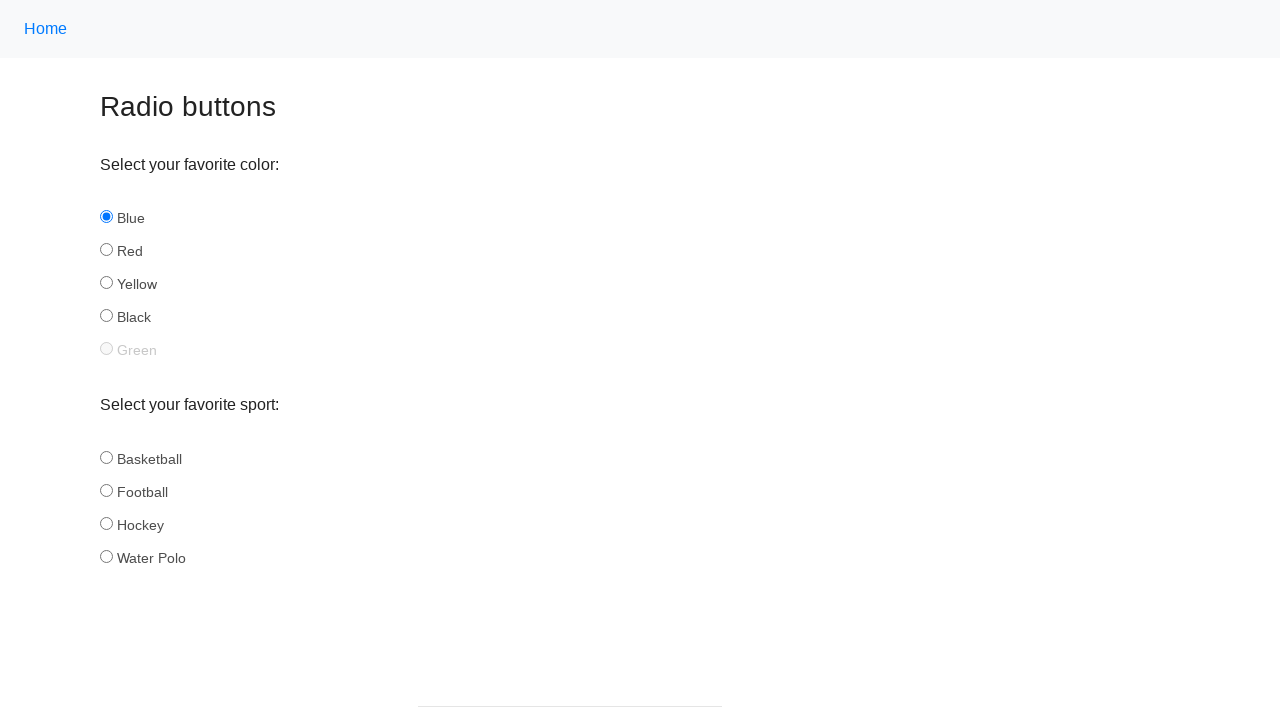

Clicked on the basketball radio button in the sports section at (106, 457) on input[name='sport'][id='basketball']
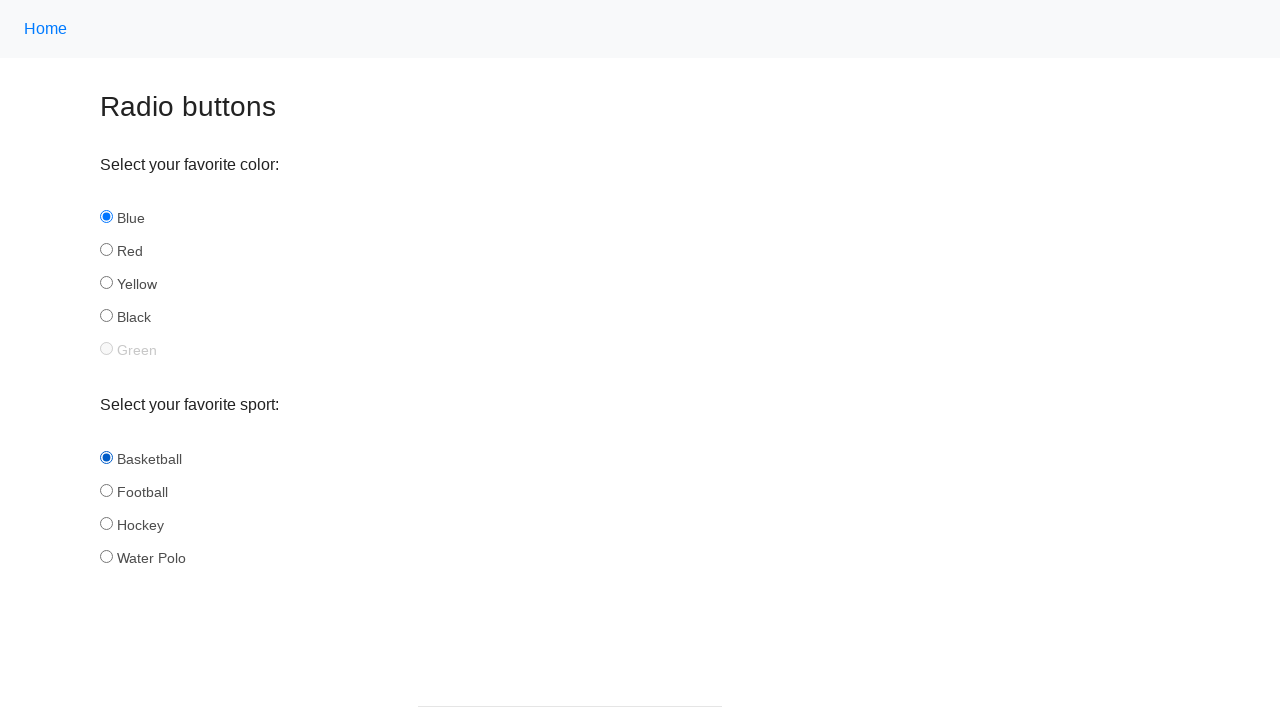

Verified that the basketball radio button is selected
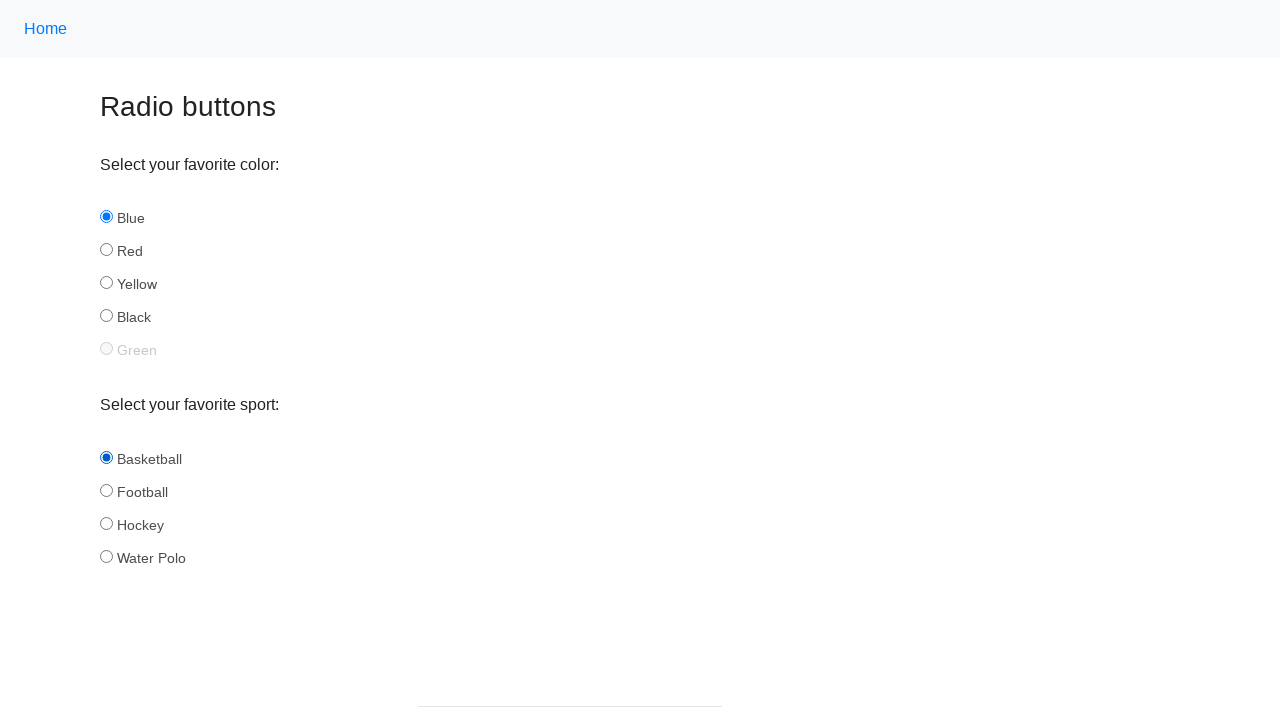

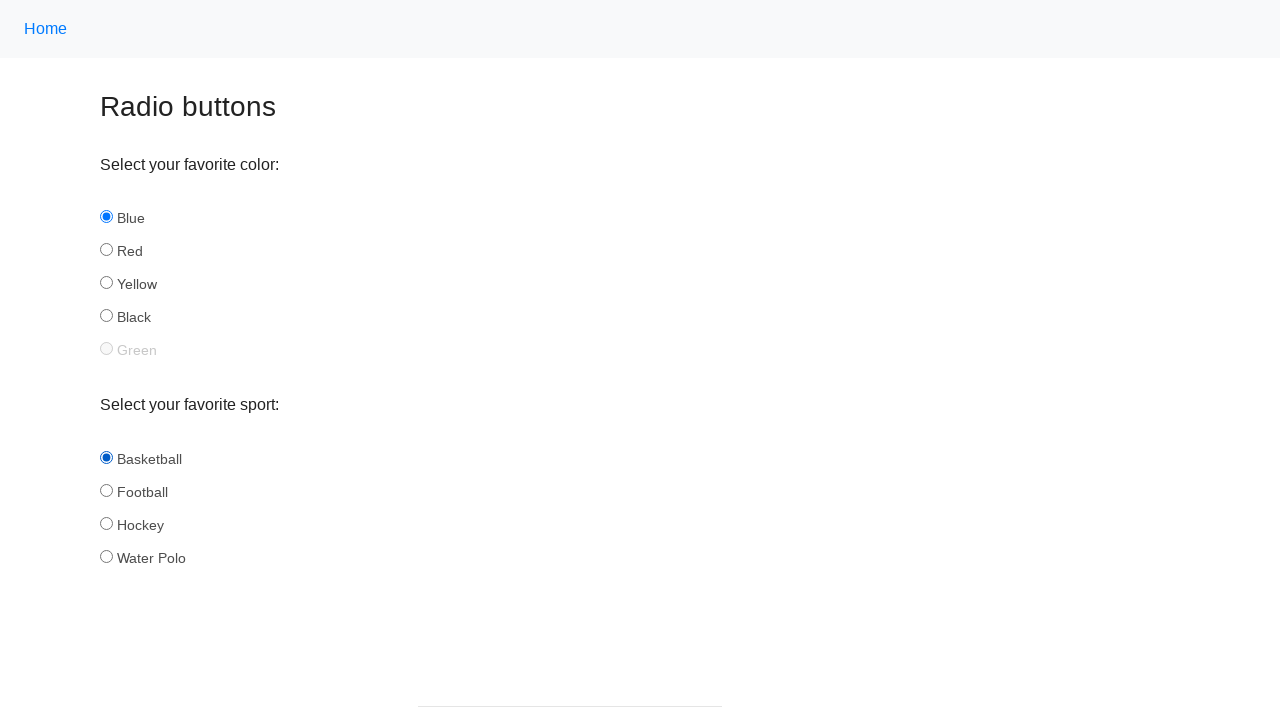